Tests a sign-up form by filling in first name, last name, and email fields, then submitting the form

Starting URL: https://secure-retreat-92358.herokuapp.com/

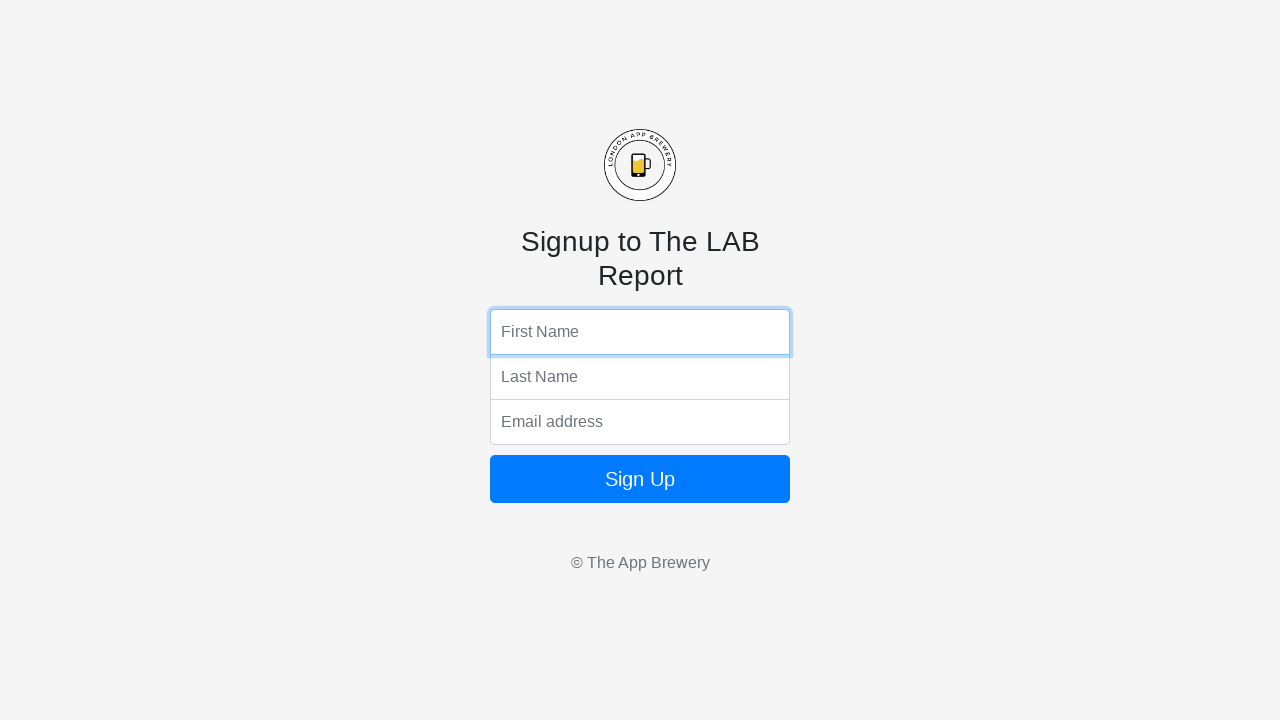

Filled first name field with 'John' on input[name='fName']
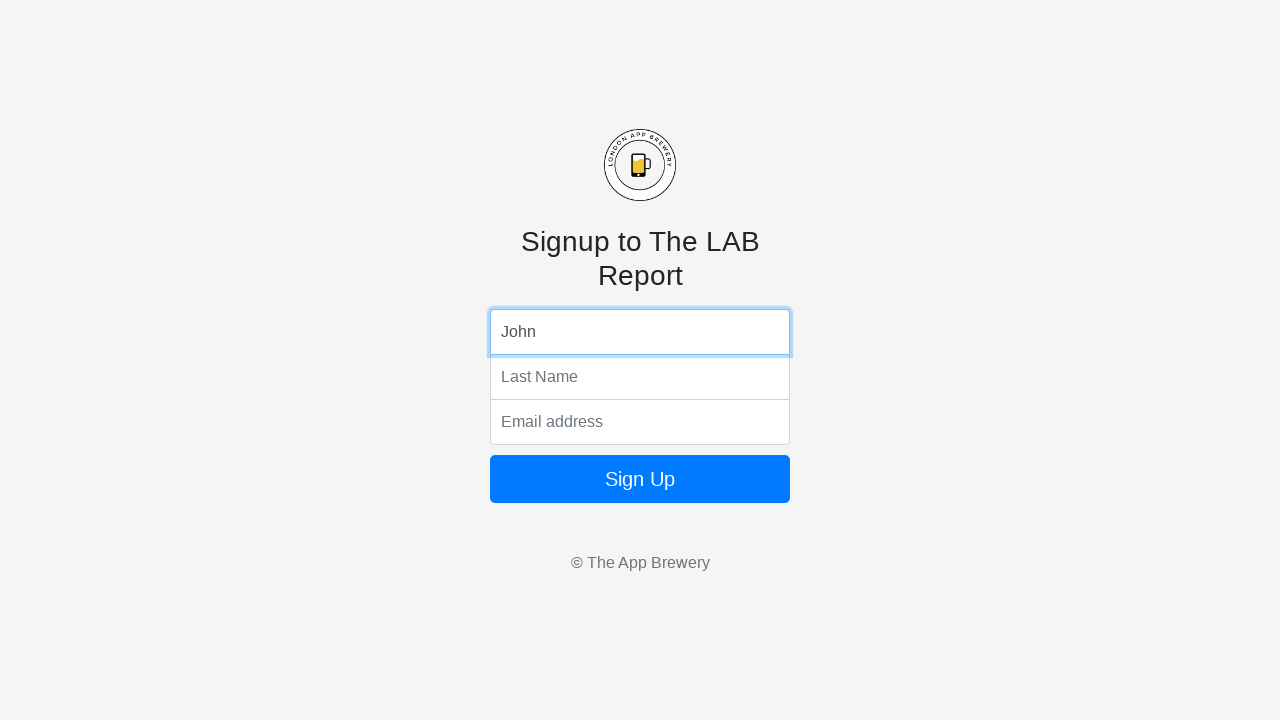

Filled last name field with 'Smith' on input[name='lName']
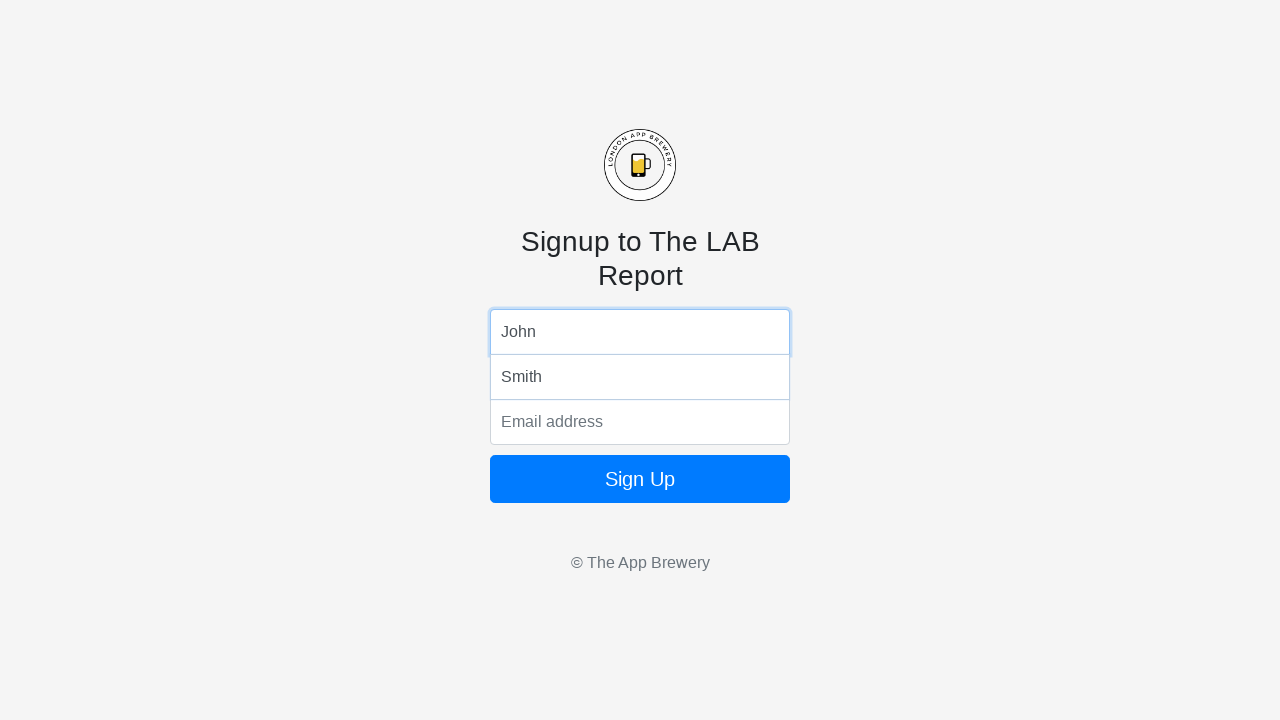

Filled email field with 'john.smith@example.com' on input[name='email']
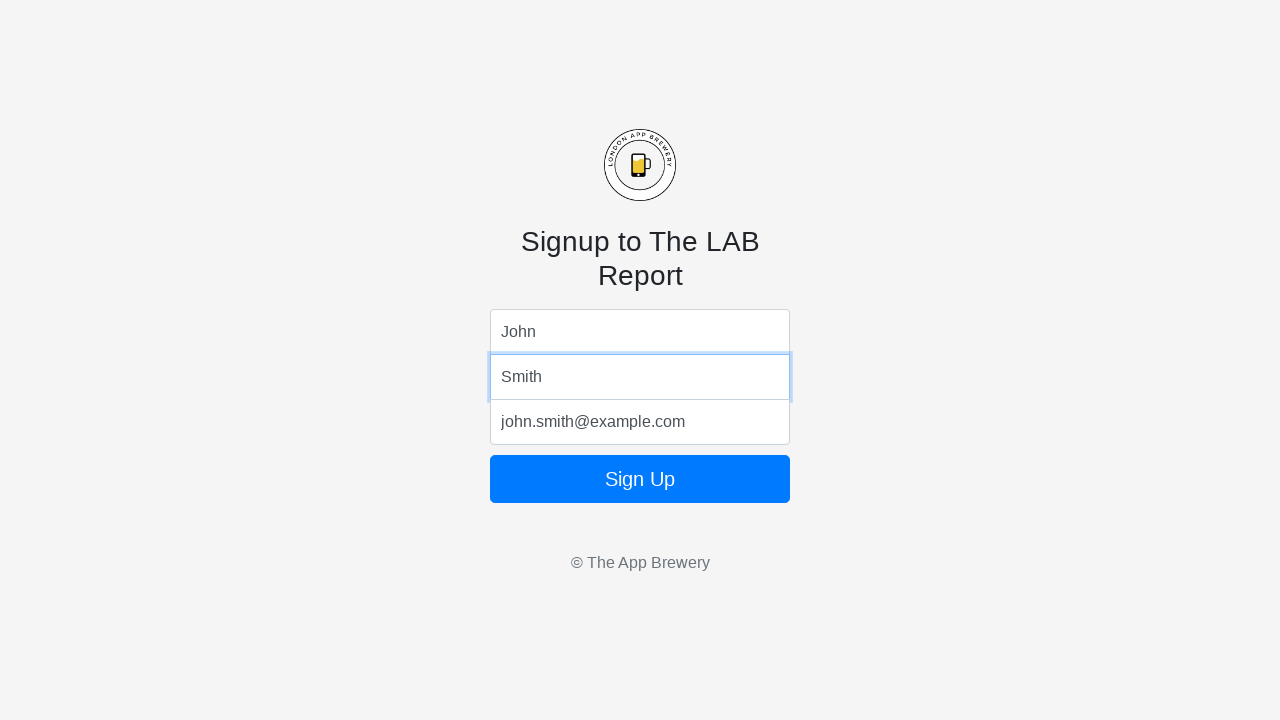

Clicked submit button to submit the sign-up form at (640, 479) on form button
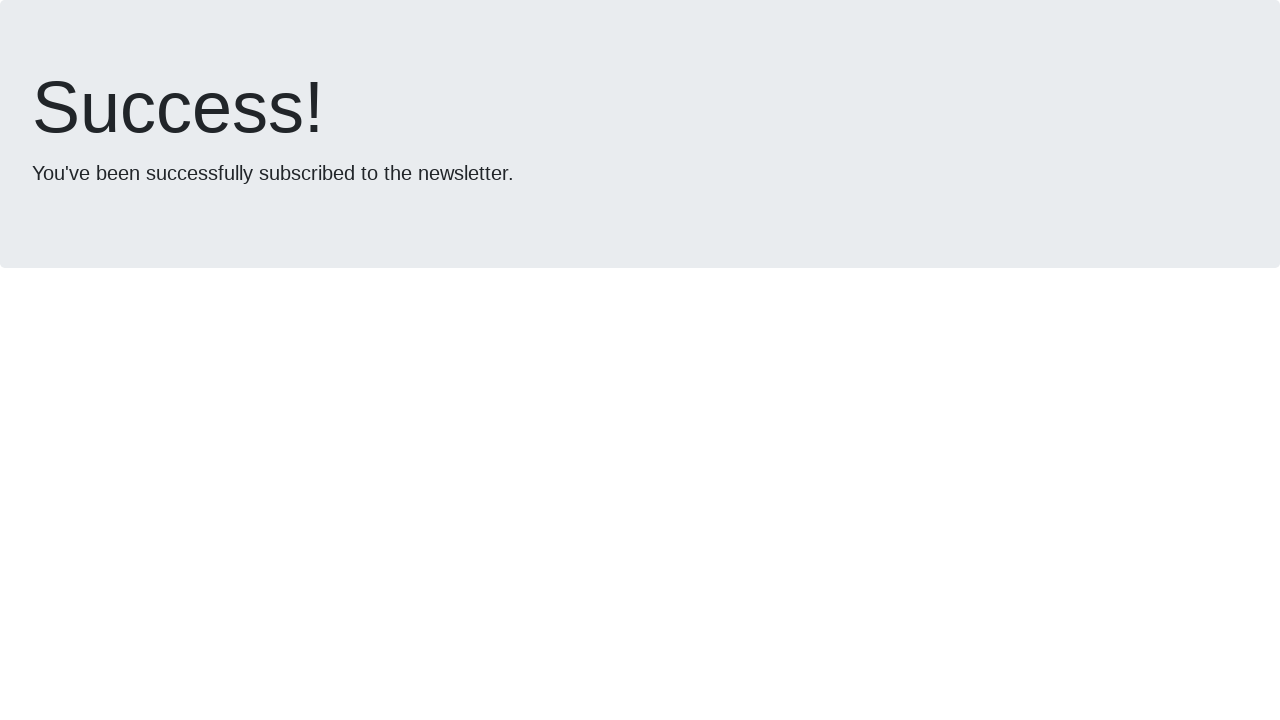

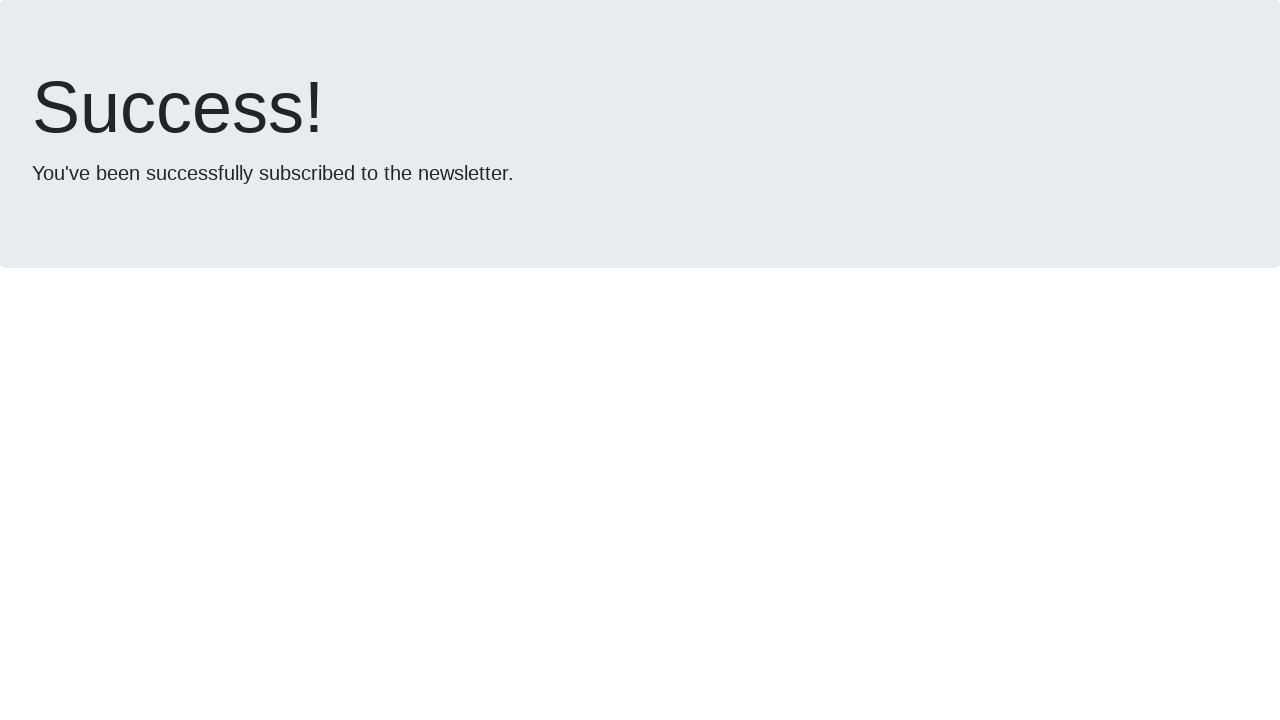